Tests navigation from a navigation page to a forms page by finding and clicking the forms link, then verifying the forms page loaded with form elements.

Starting URL: https://mcp-eval-website.vercel.app/navigation

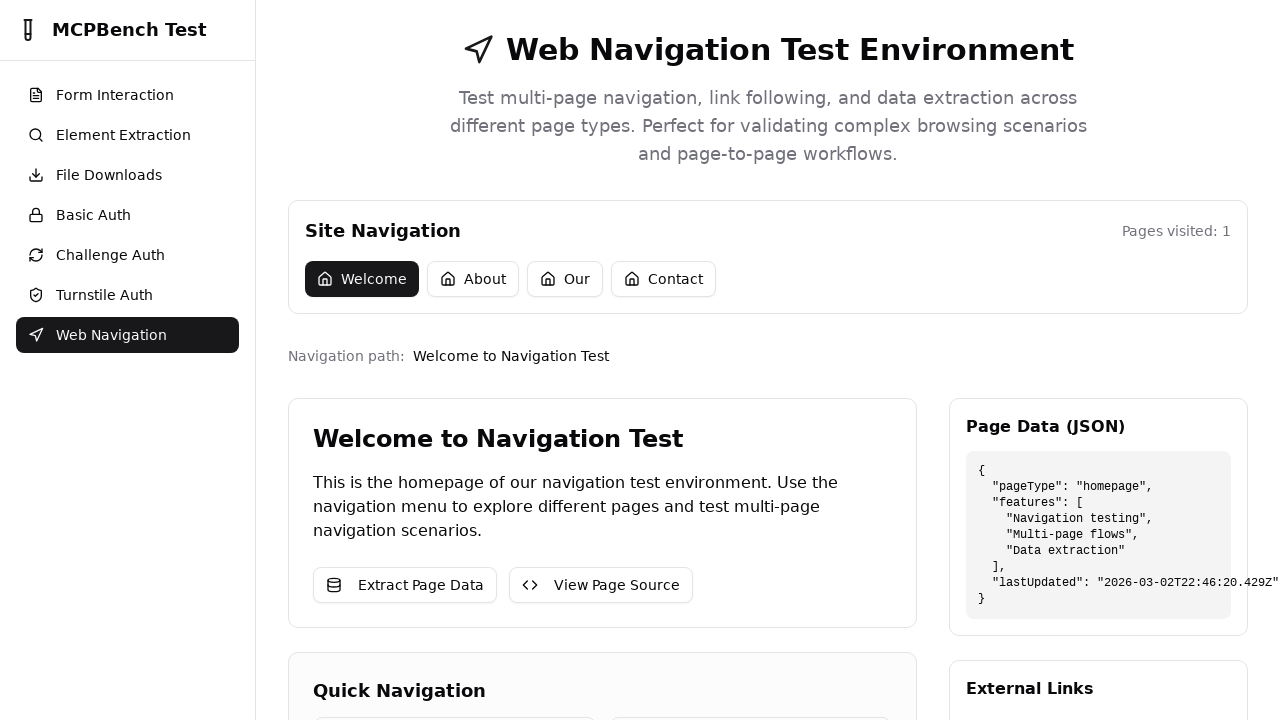

Navigation page loaded (networkidle)
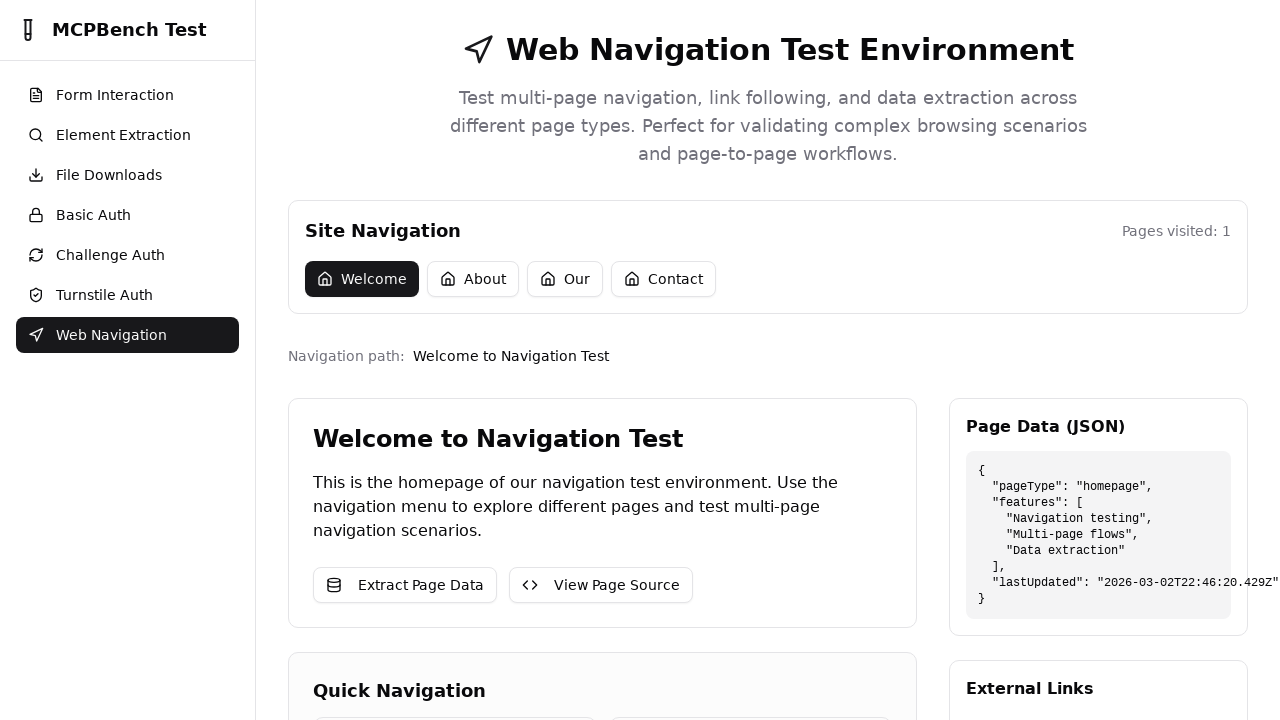

Retrieved all navigation links from the page
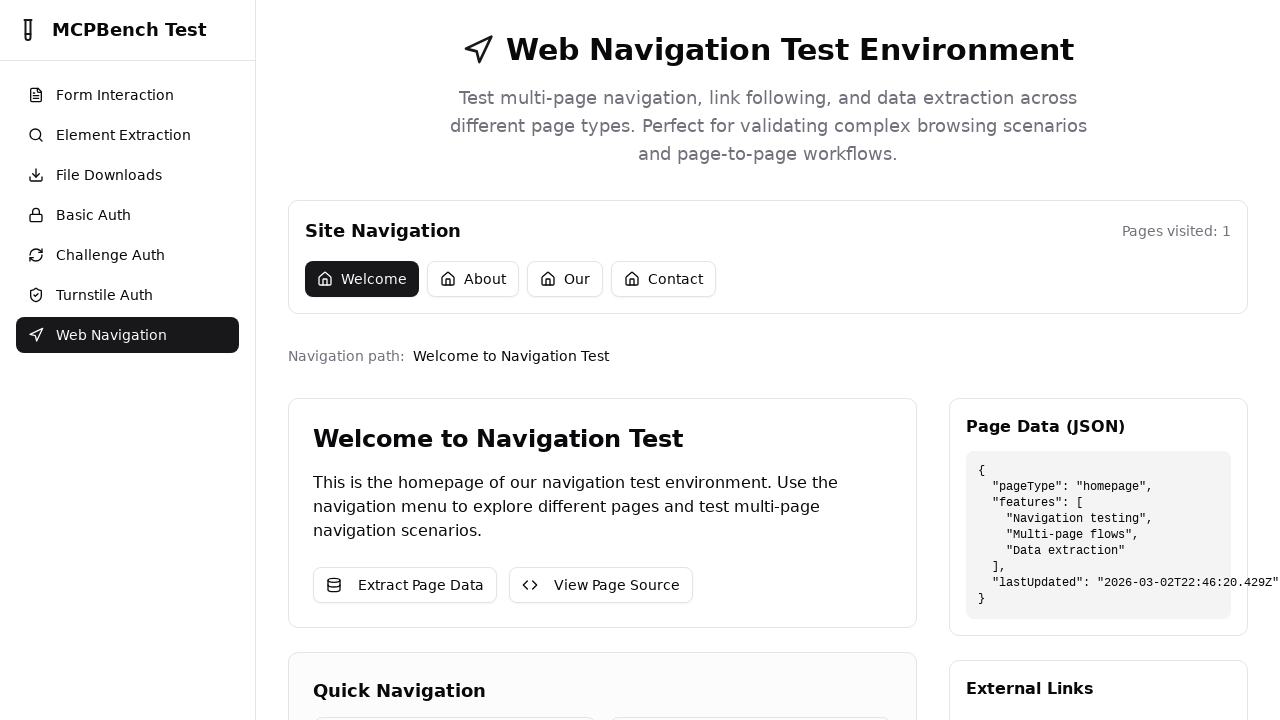

Navigated to forms page via direct URL: https://mcp-eval-website.vercel.app/forms
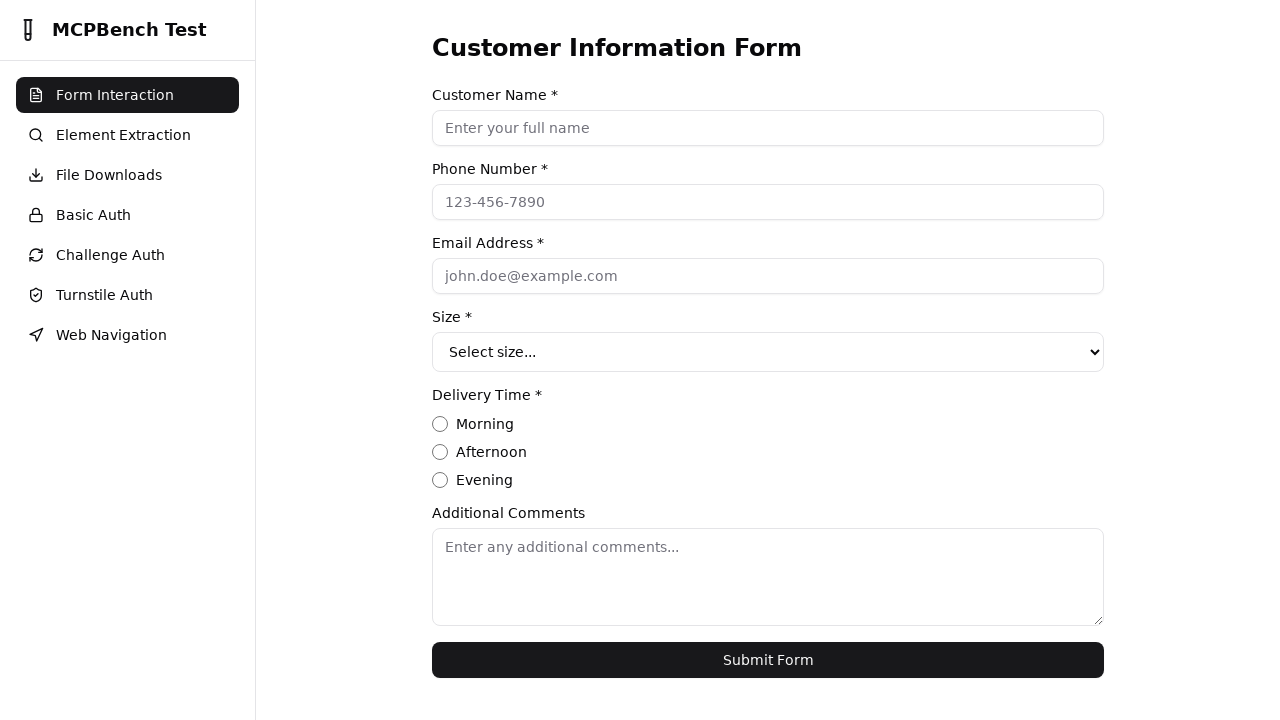

Form element found on page
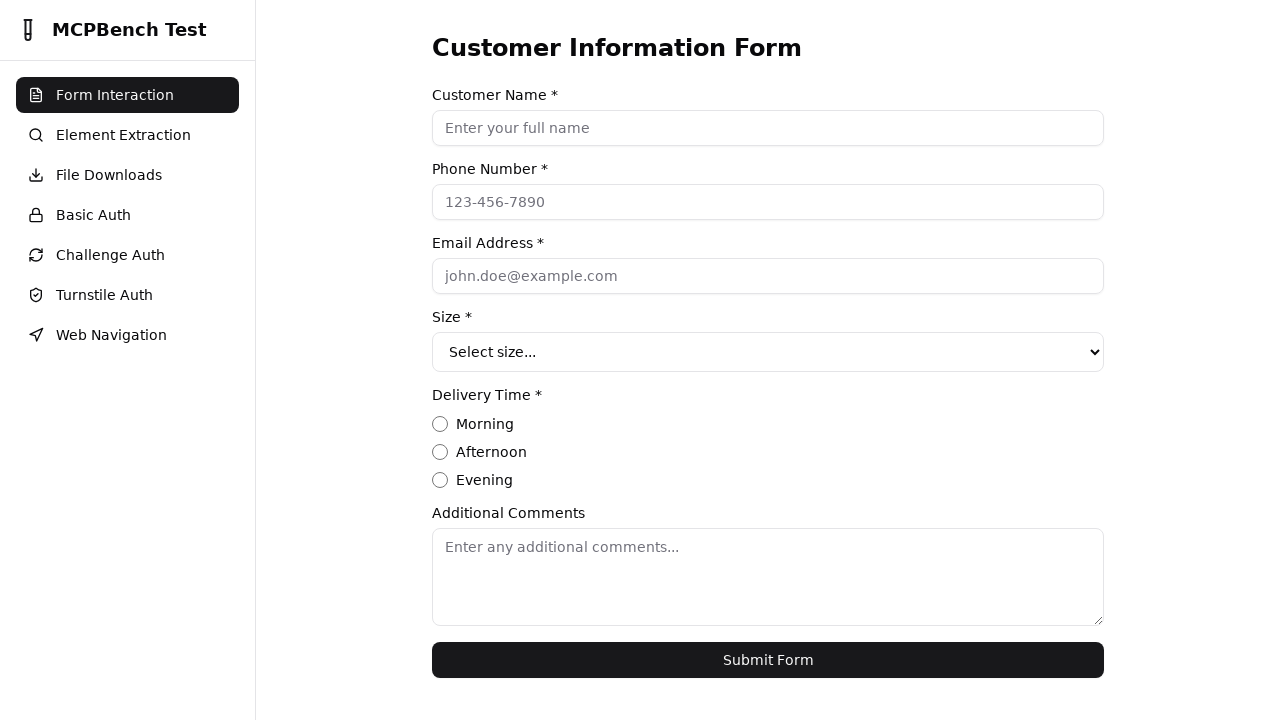

Input element found on page
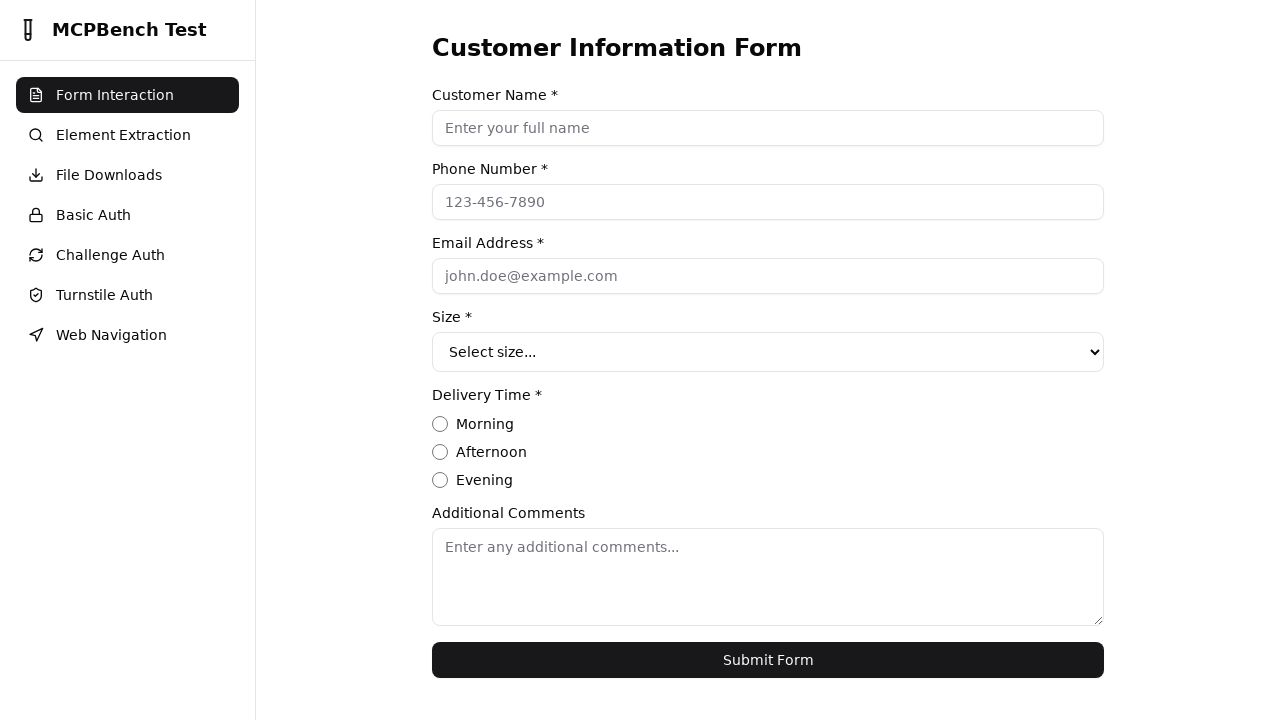

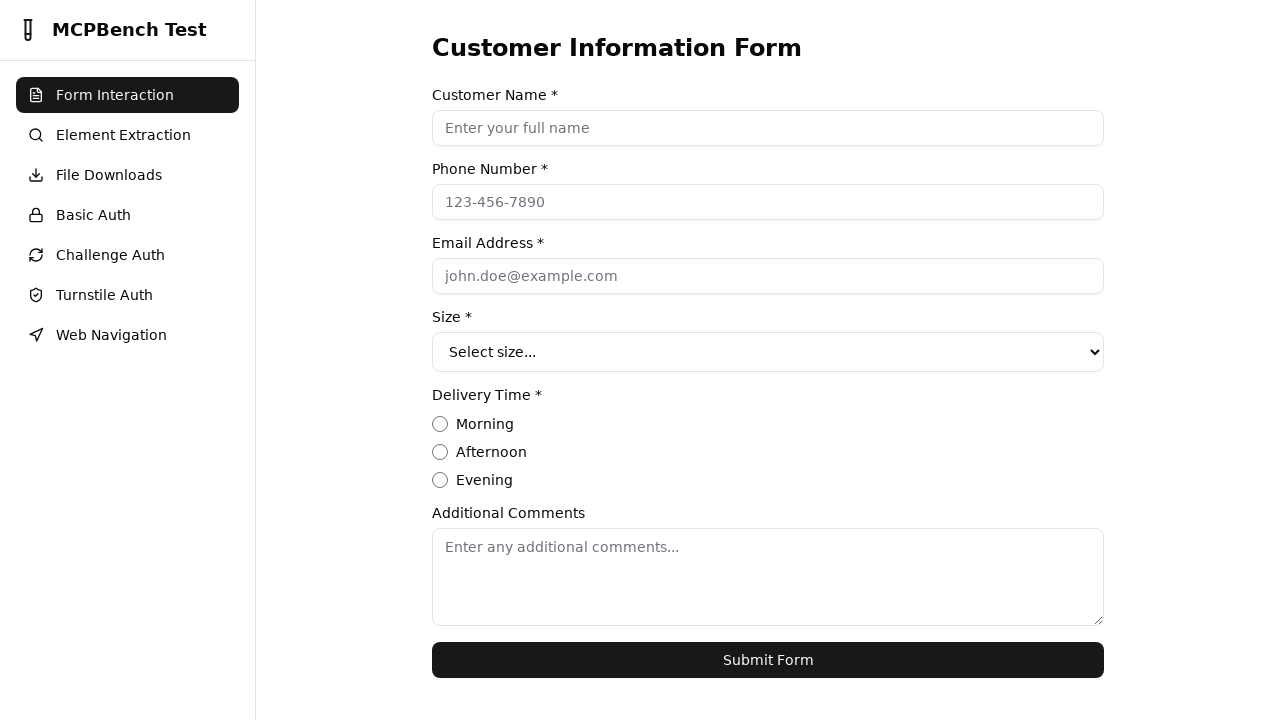